Navigates to Python.org homepage and verifies that event information is displayed in the event widget section

Starting URL: https://www.python.org/

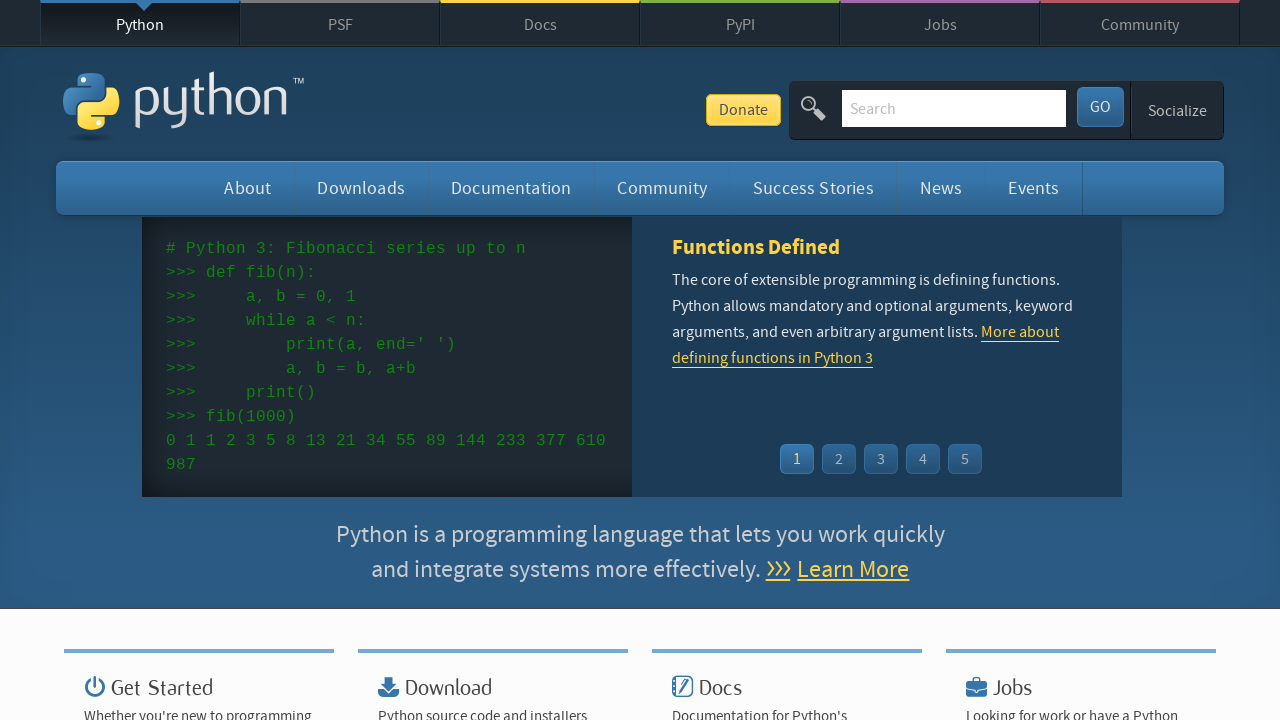

Navigated to Python.org homepage
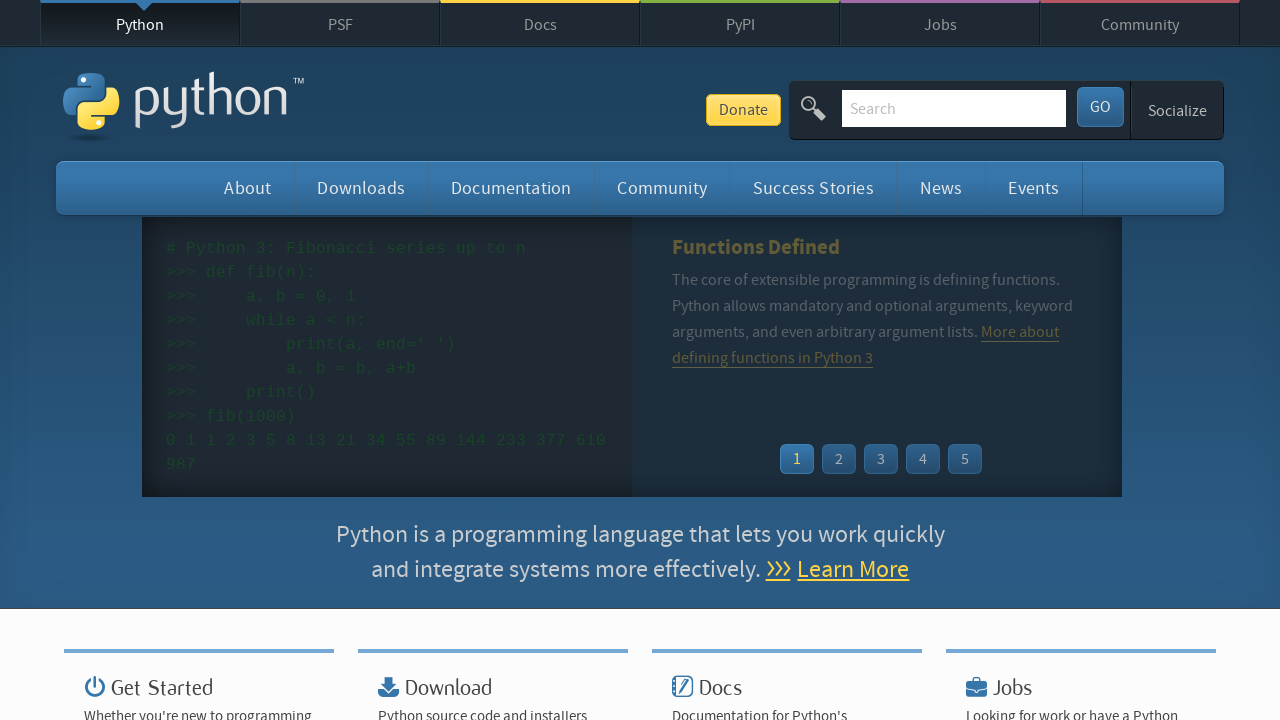

Event widget loaded successfully
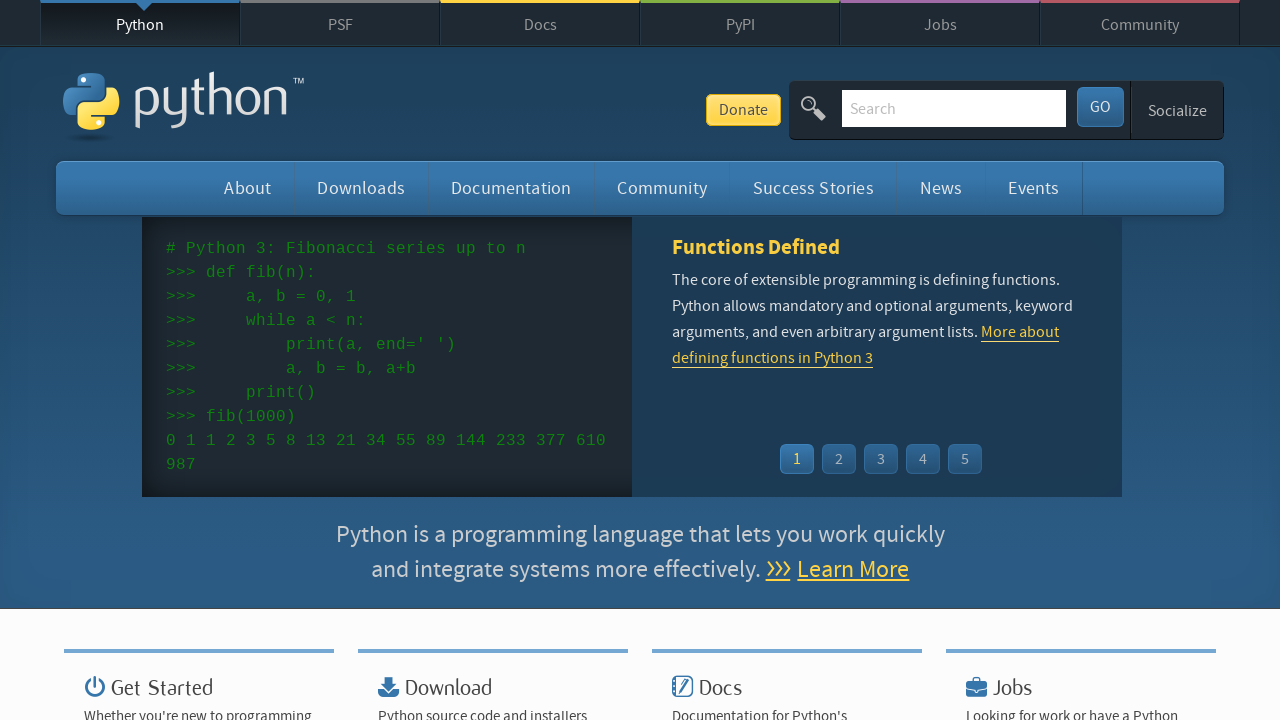

Event time elements verified in widget
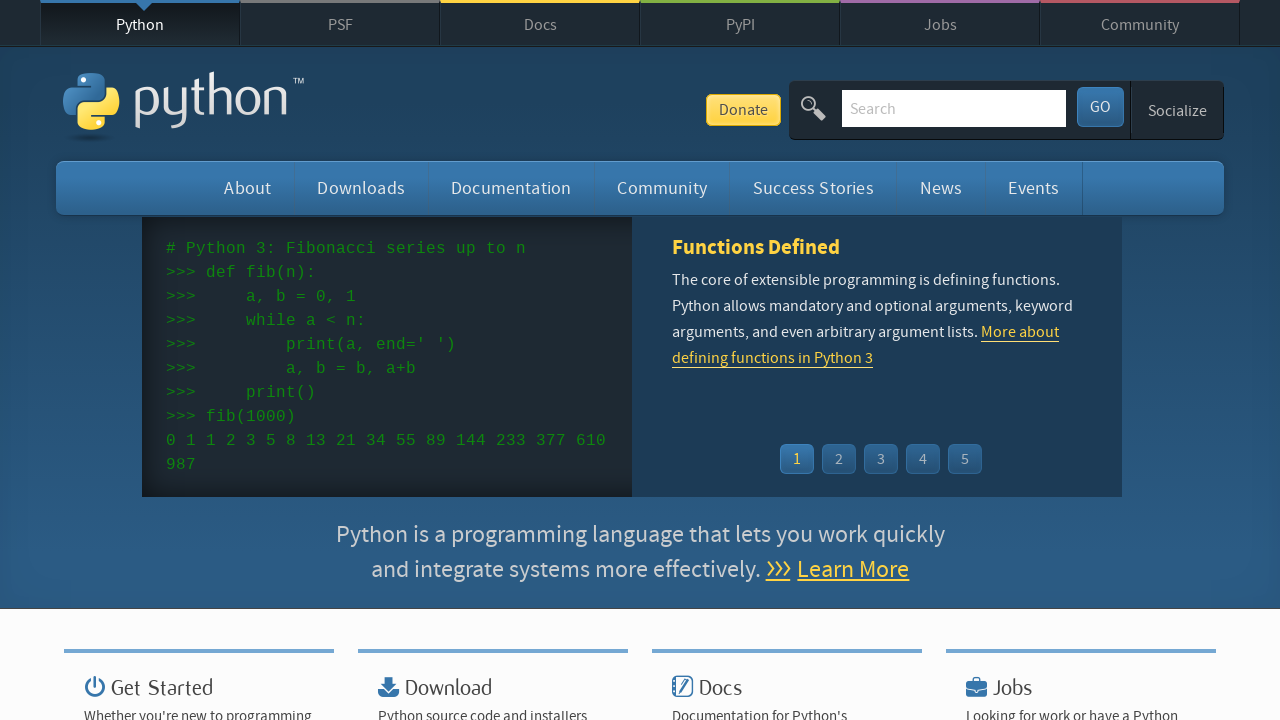

Event links verified in widget
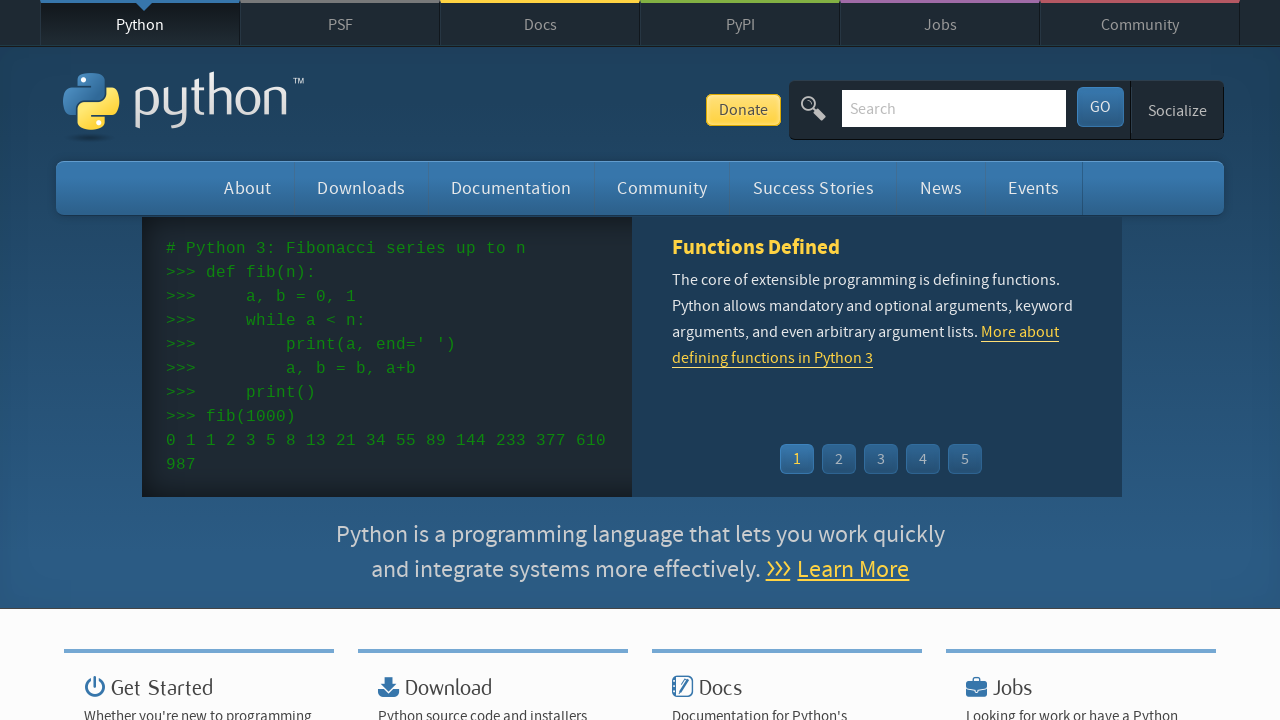

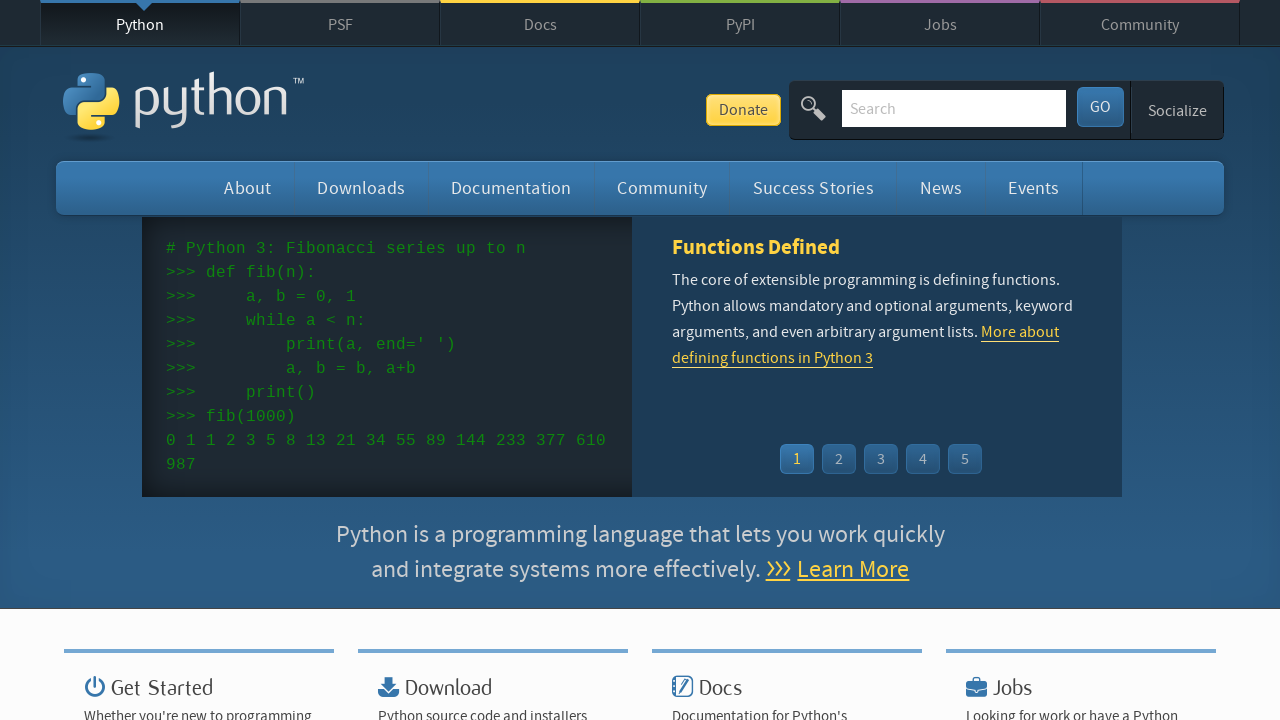